Searches for banking jobs on a job portal, clicks on the first result, and navigates to the job application page

Starting URL: https://alchemy.hguy.co/jobs/

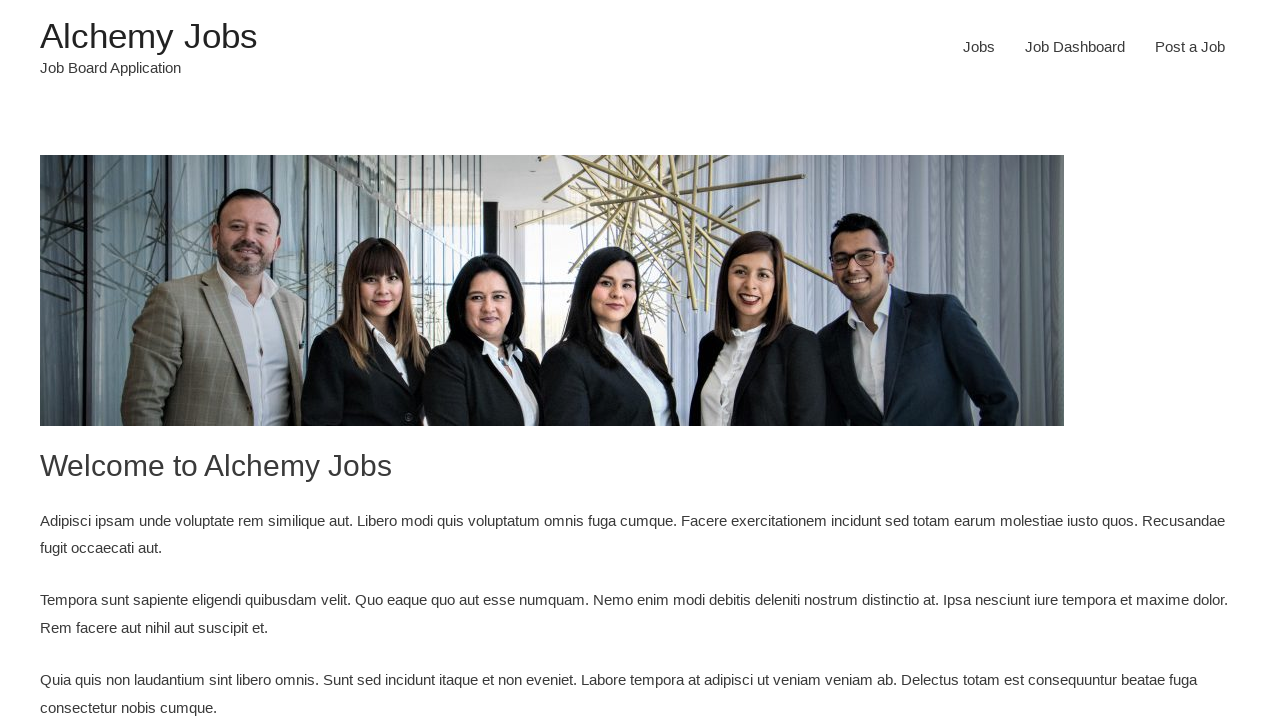

Clicked Jobs link to navigate to job listings at (979, 47) on xpath=//a[text()='Jobs']
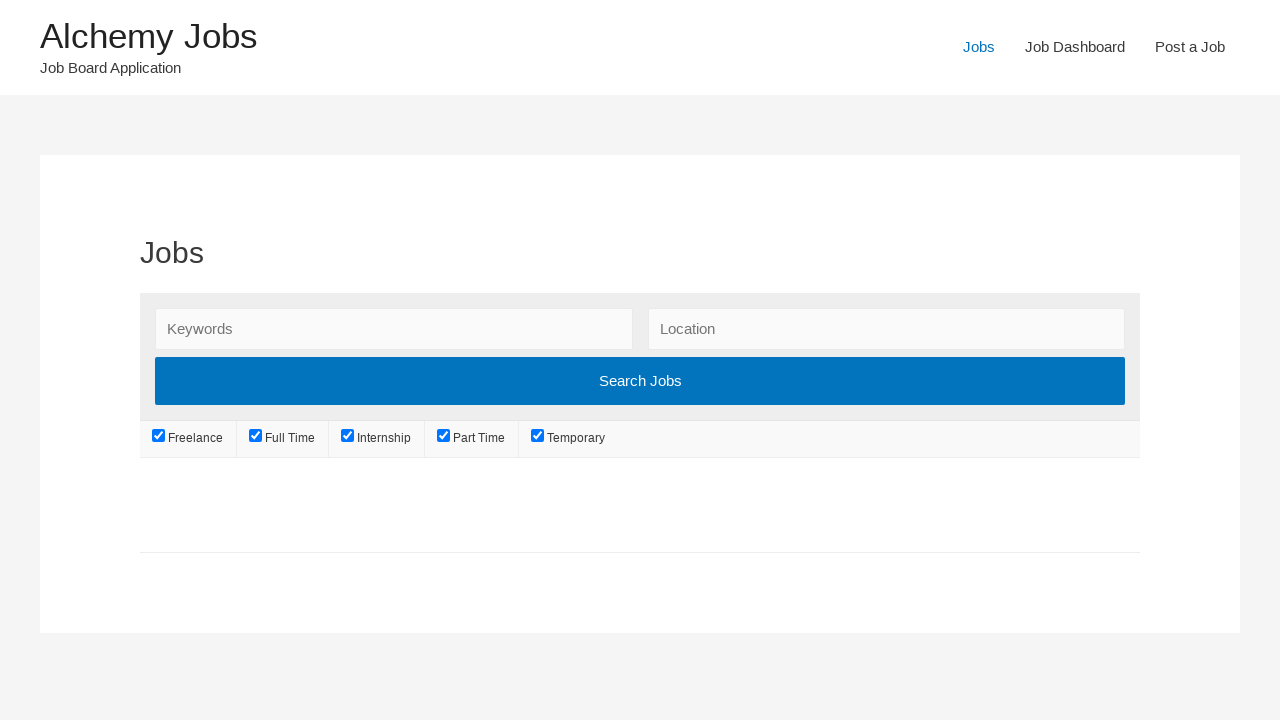

Search field appeared
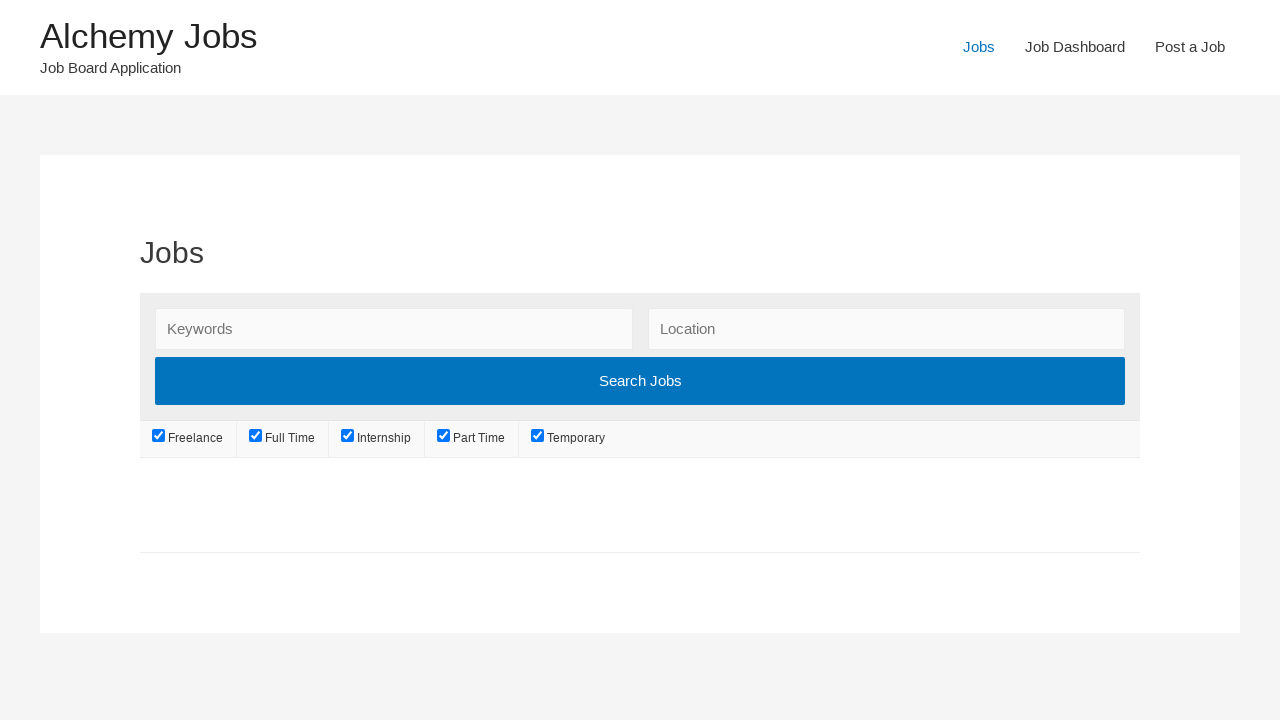

Entered 'Banking' in search field on #search_keywords
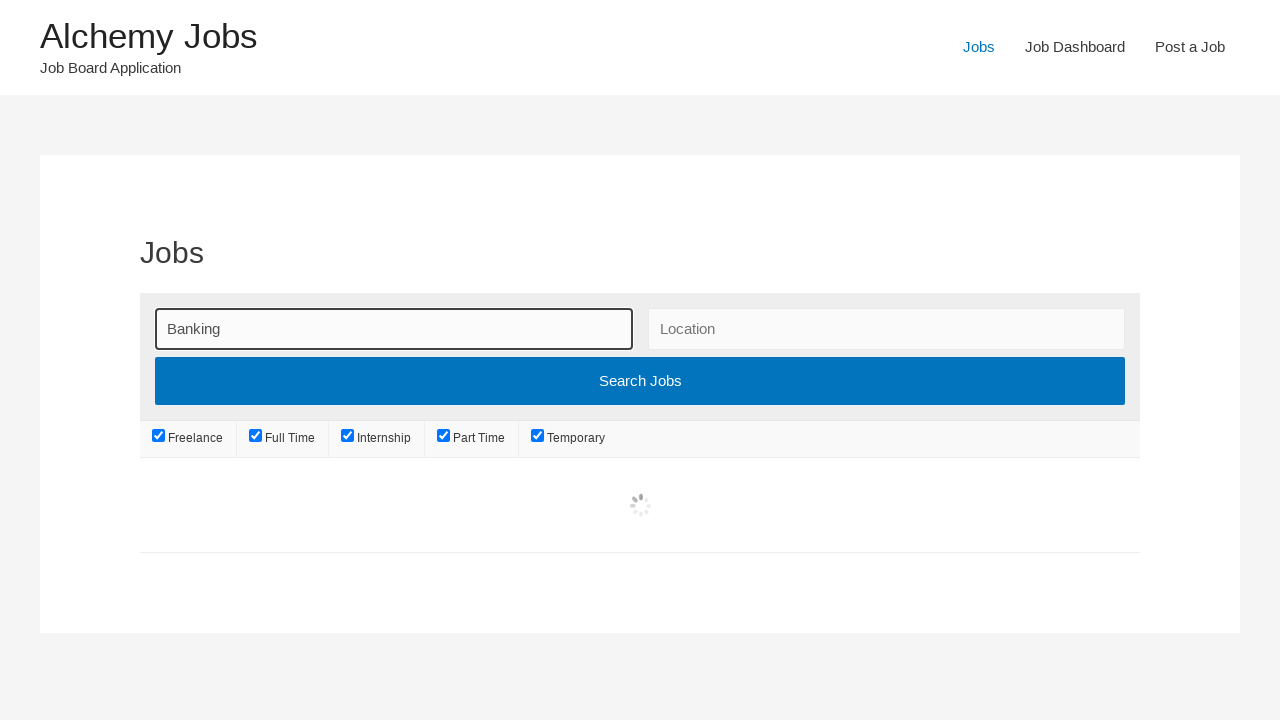

Clicked Search Jobs button to submit search at (640, 381) on input[value='Search Jobs']
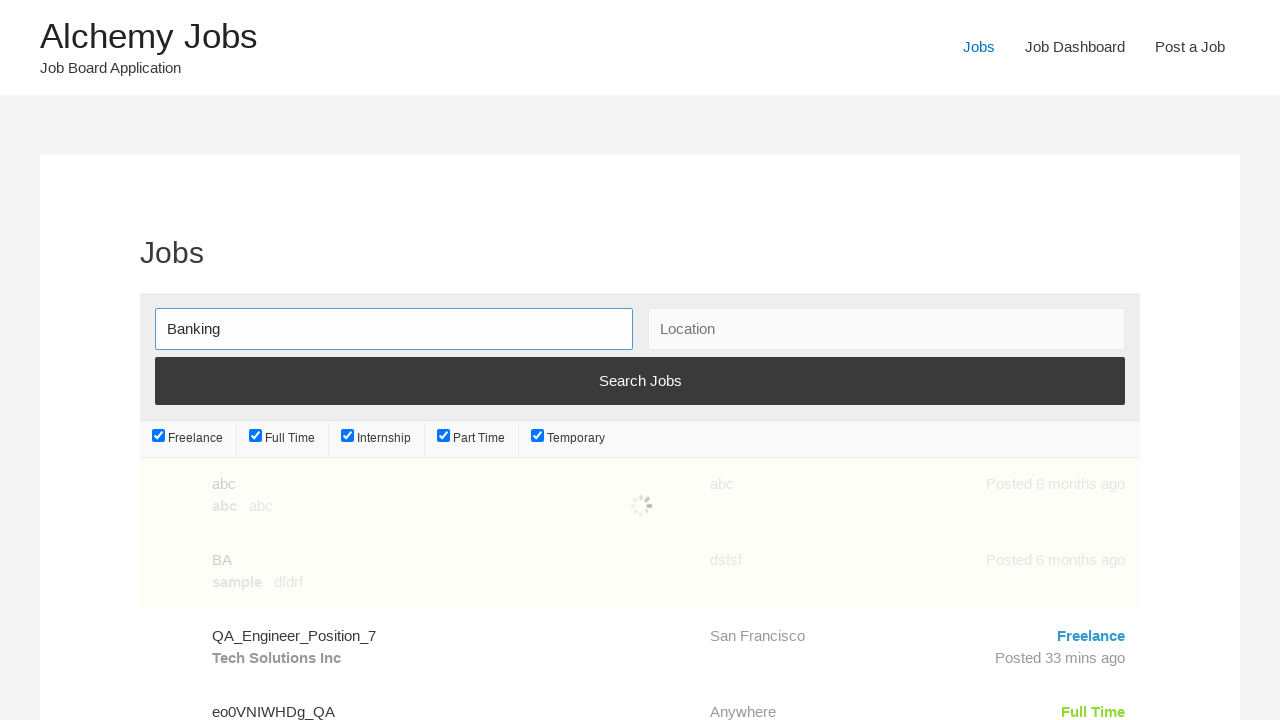

Job listings loaded
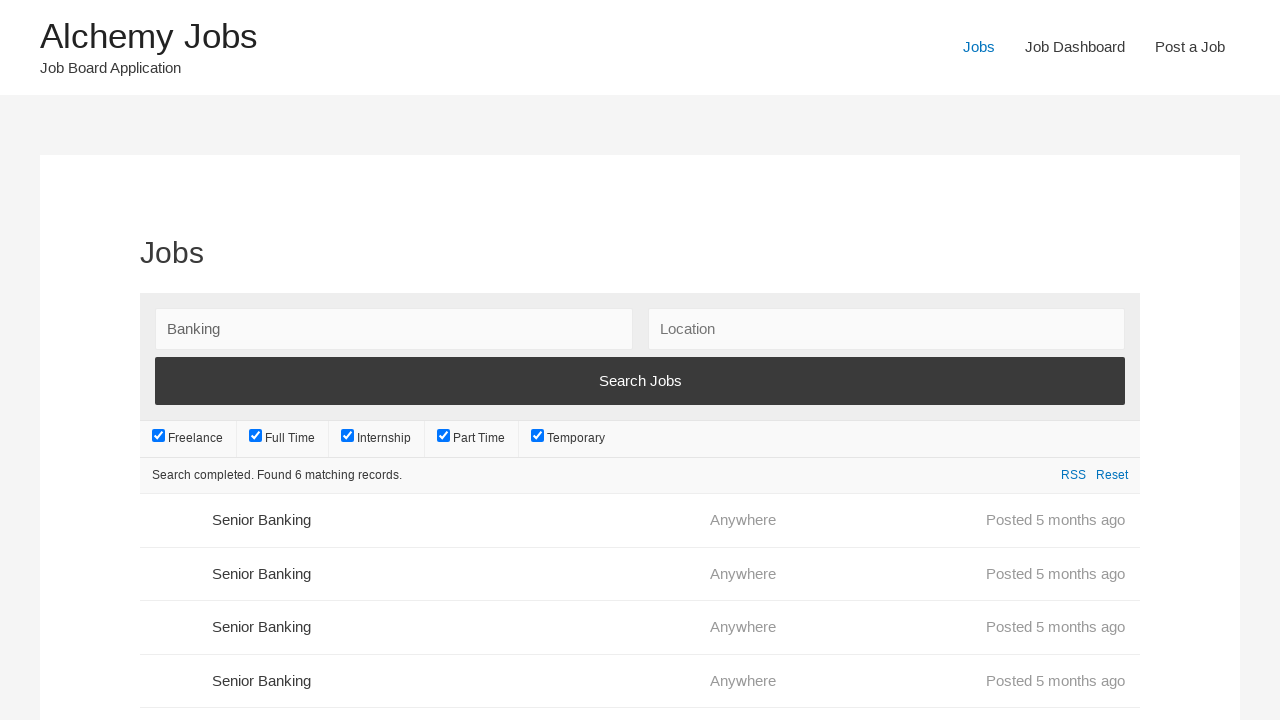

Clicked on first job listing at (433, 520) on .position
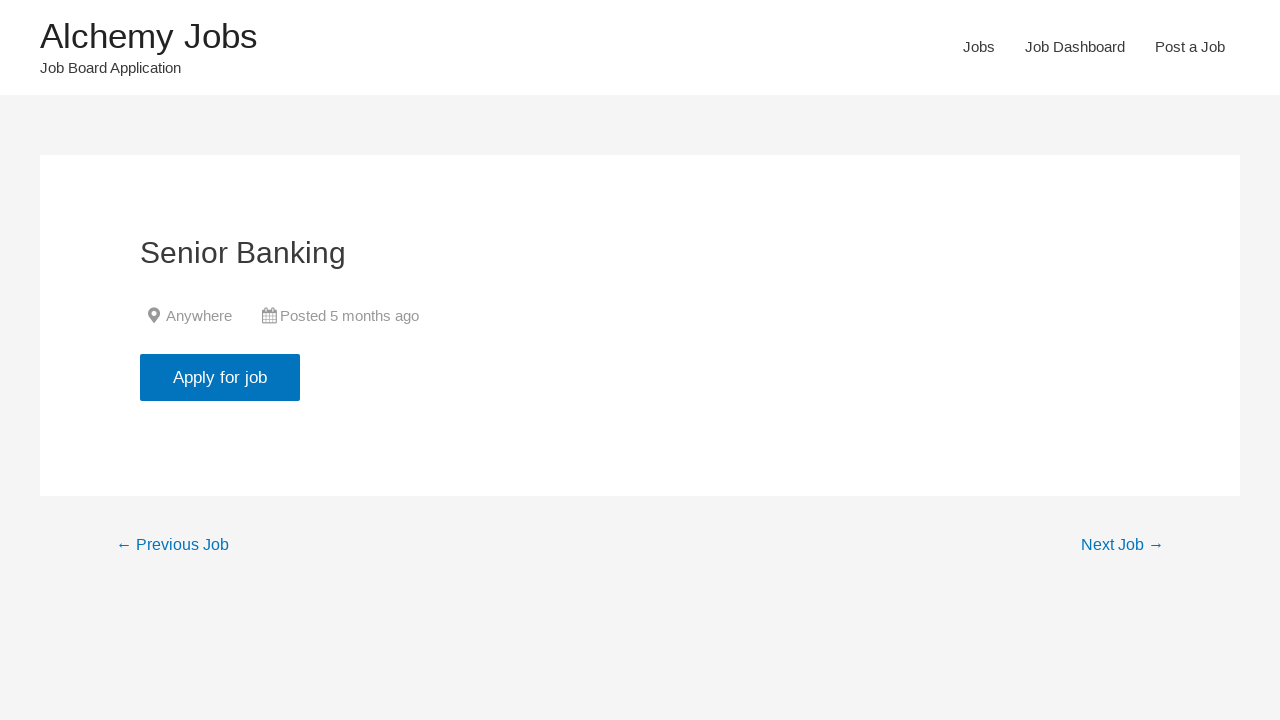

Job details page loaded
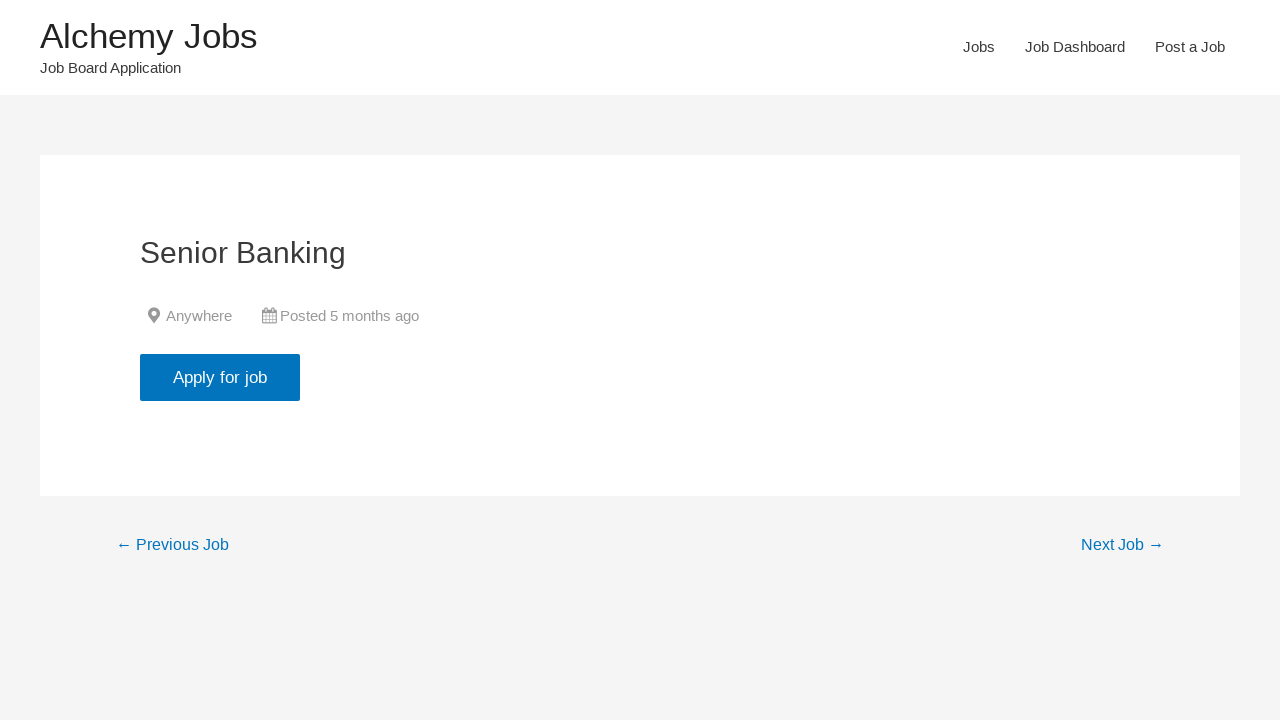

Clicked Apply for job button at (220, 377) on input[class*='button']
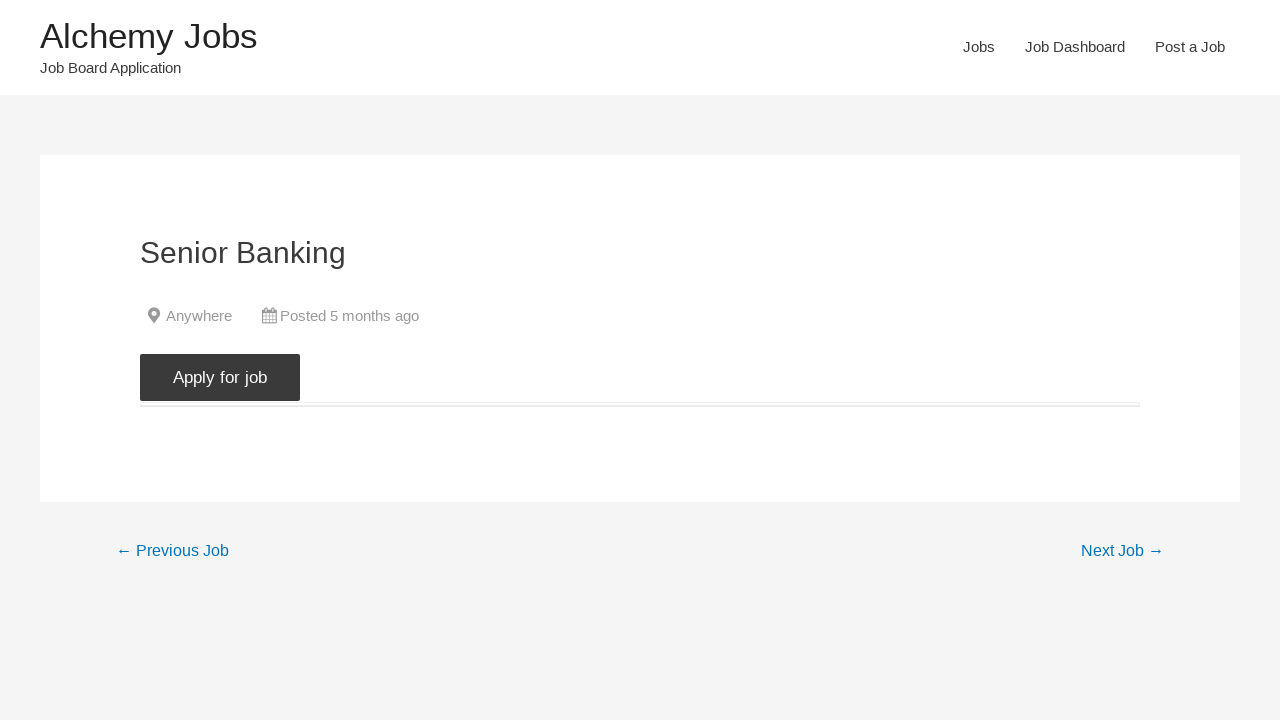

Job application email element appeared
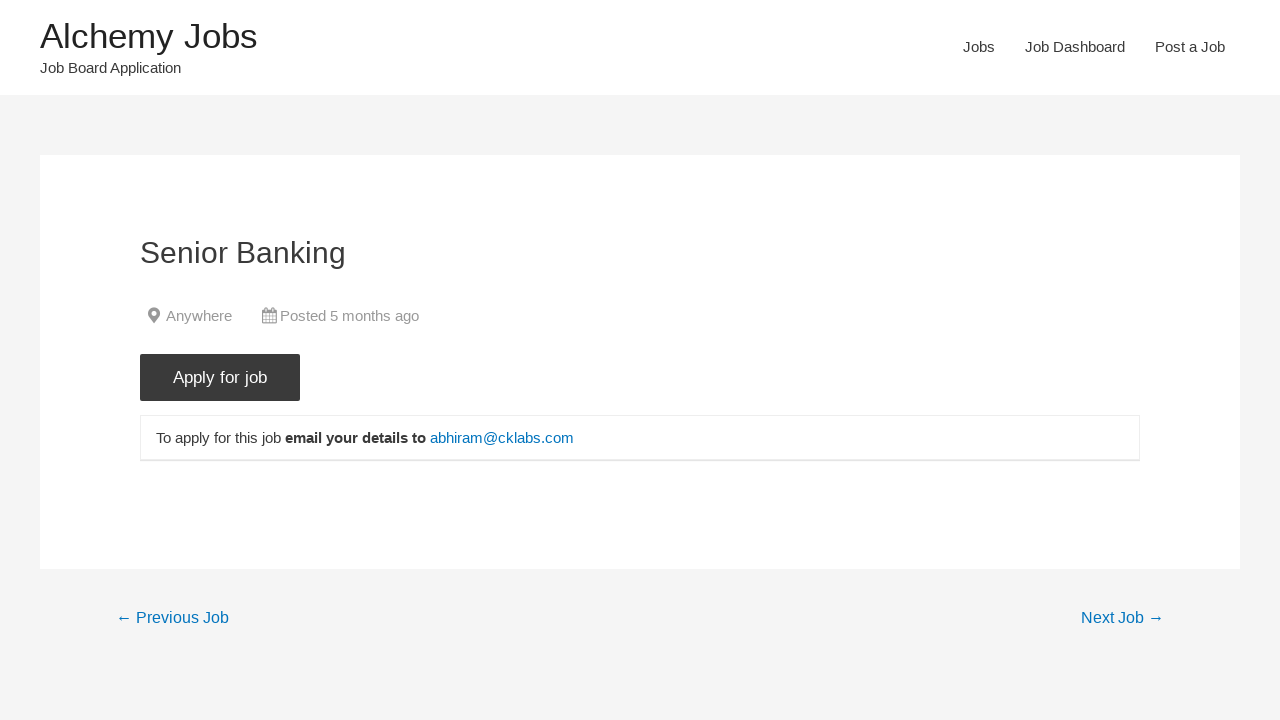

Retrieved job application email text
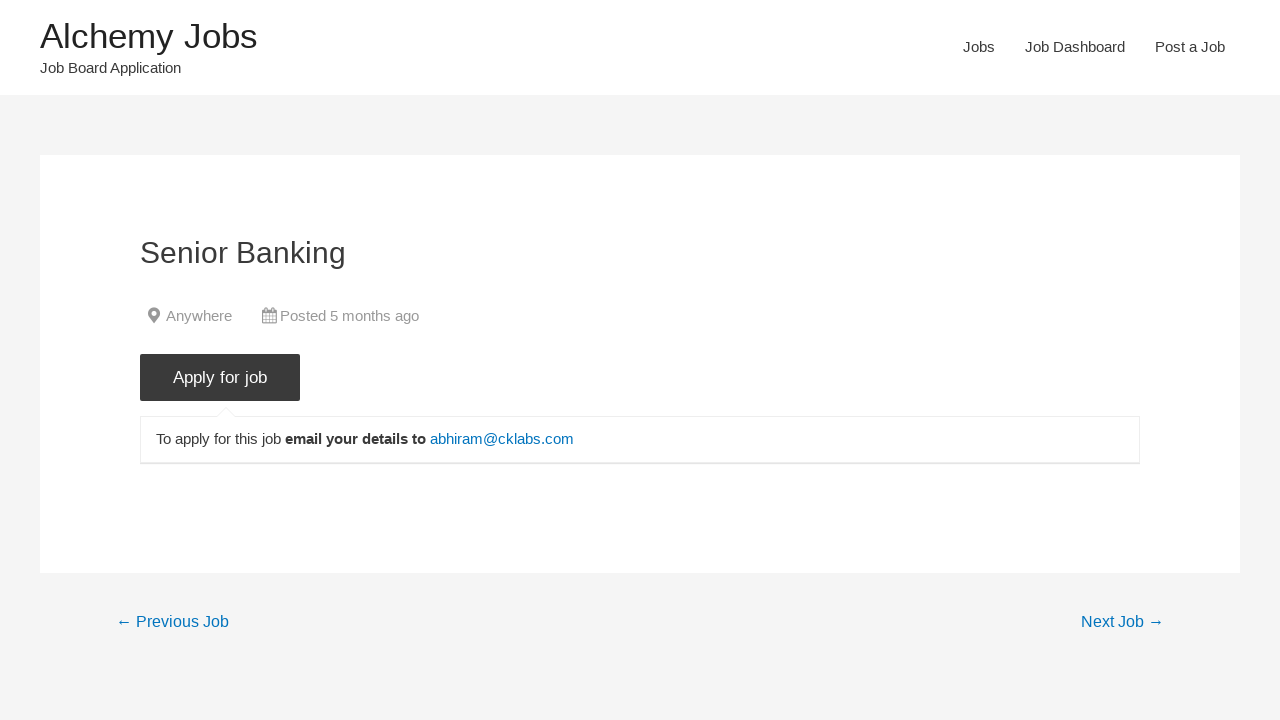

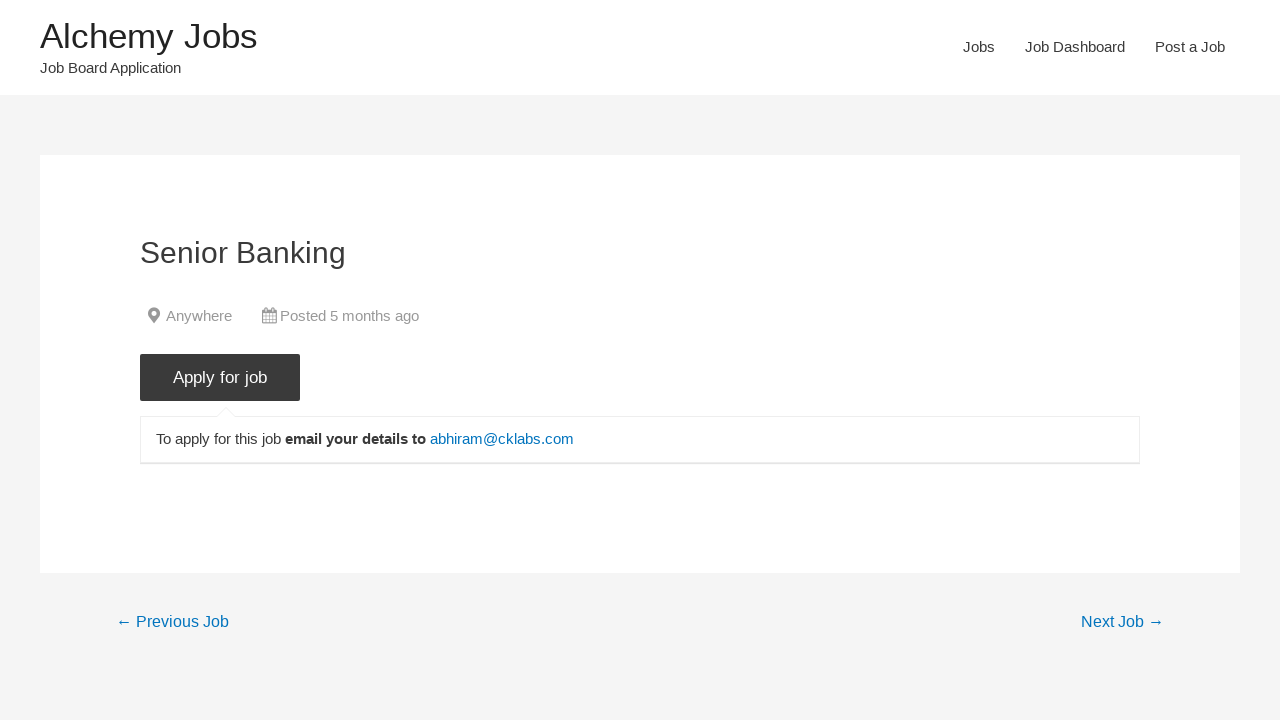